Tests HTML5 form validation by submitting an empty form to trigger validation messages, then filling in fields progressively to verify each field's validation

Starting URL: https://www.tjvantoll.com/demos/2012-08-05/initial

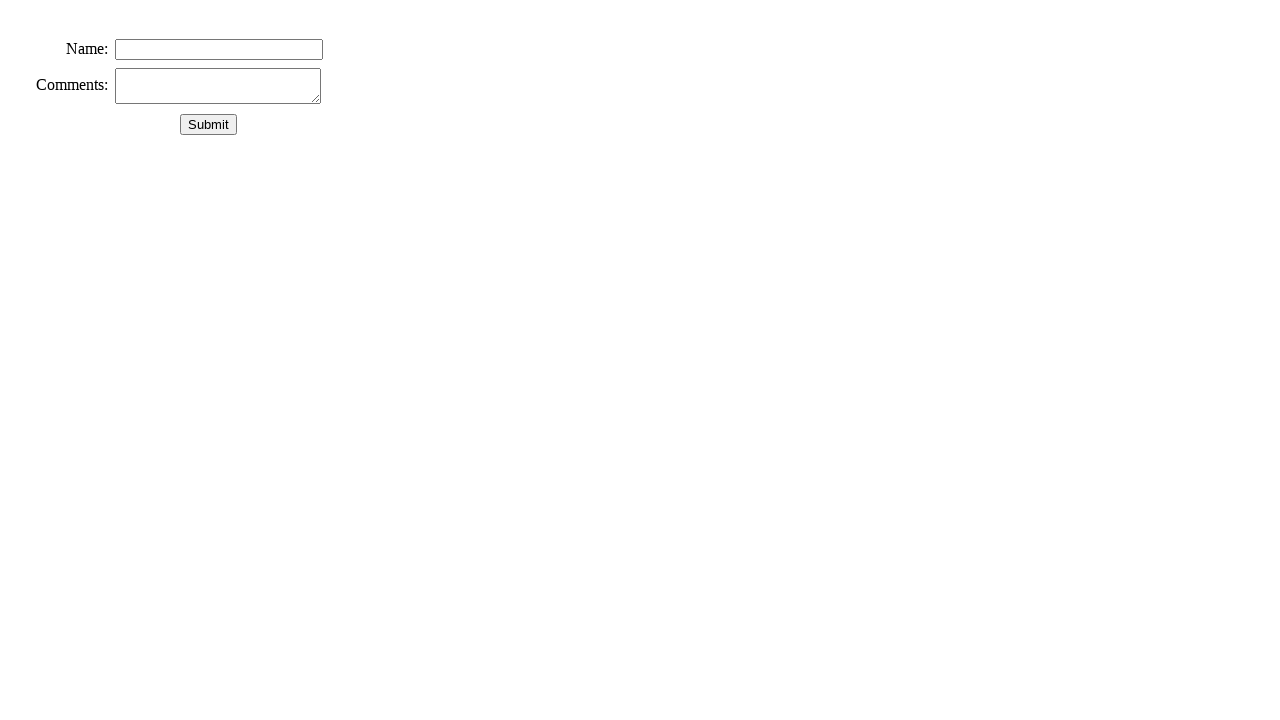

Clicked submit button with empty form to trigger validation at (208, 124) on xpath=//*[@class='buttons']/button
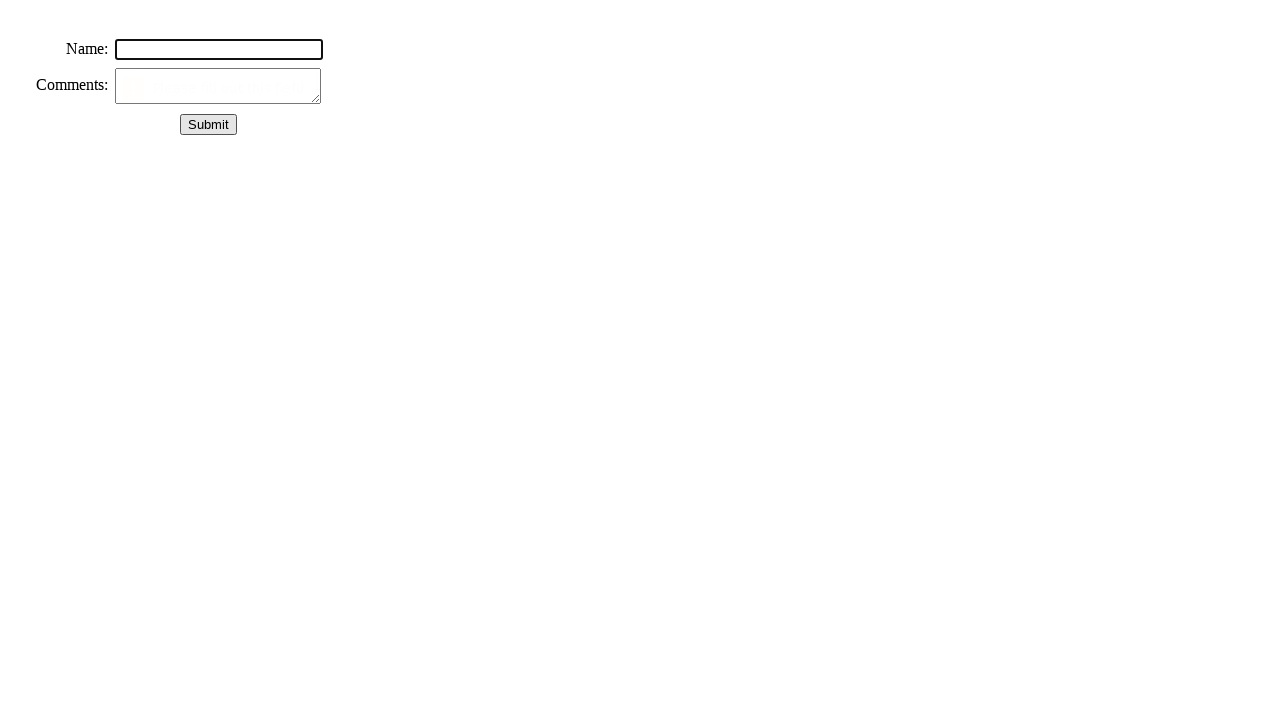

Filled name field with 'abc' on //*[@id='name']
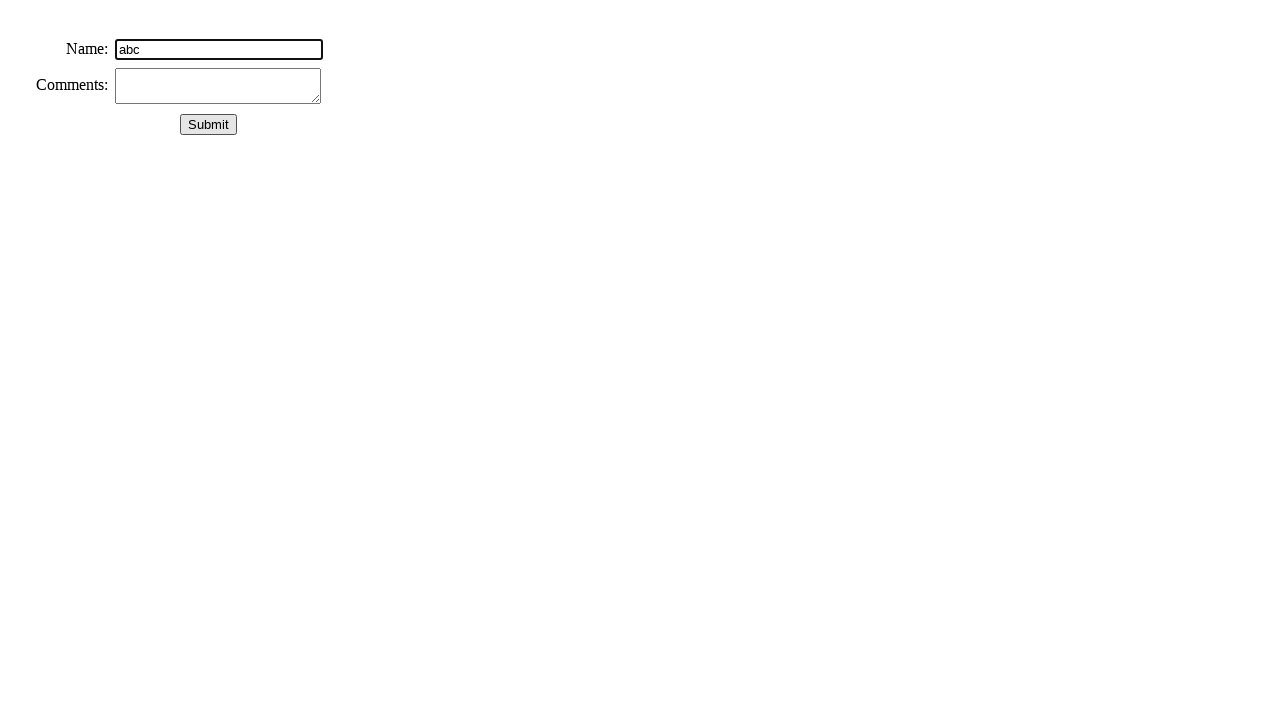

Clicked submit button after filling name field at (208, 124) on xpath=//*[@class='buttons']/button
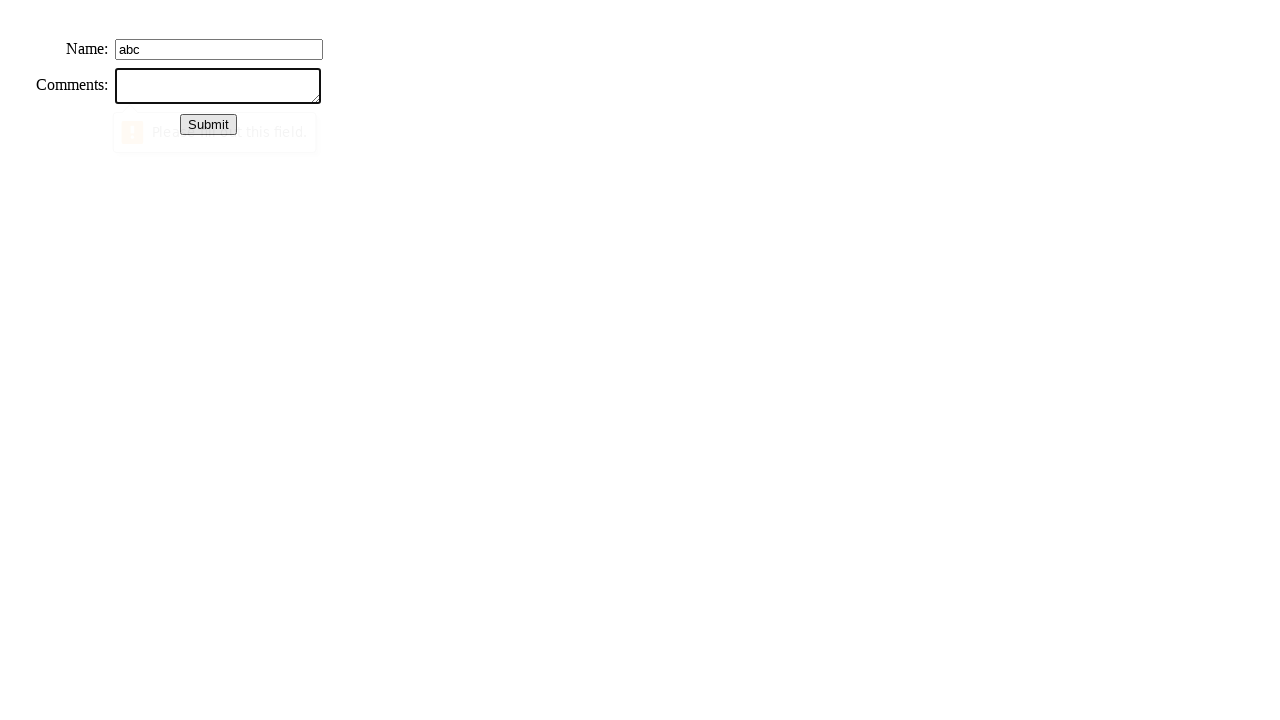

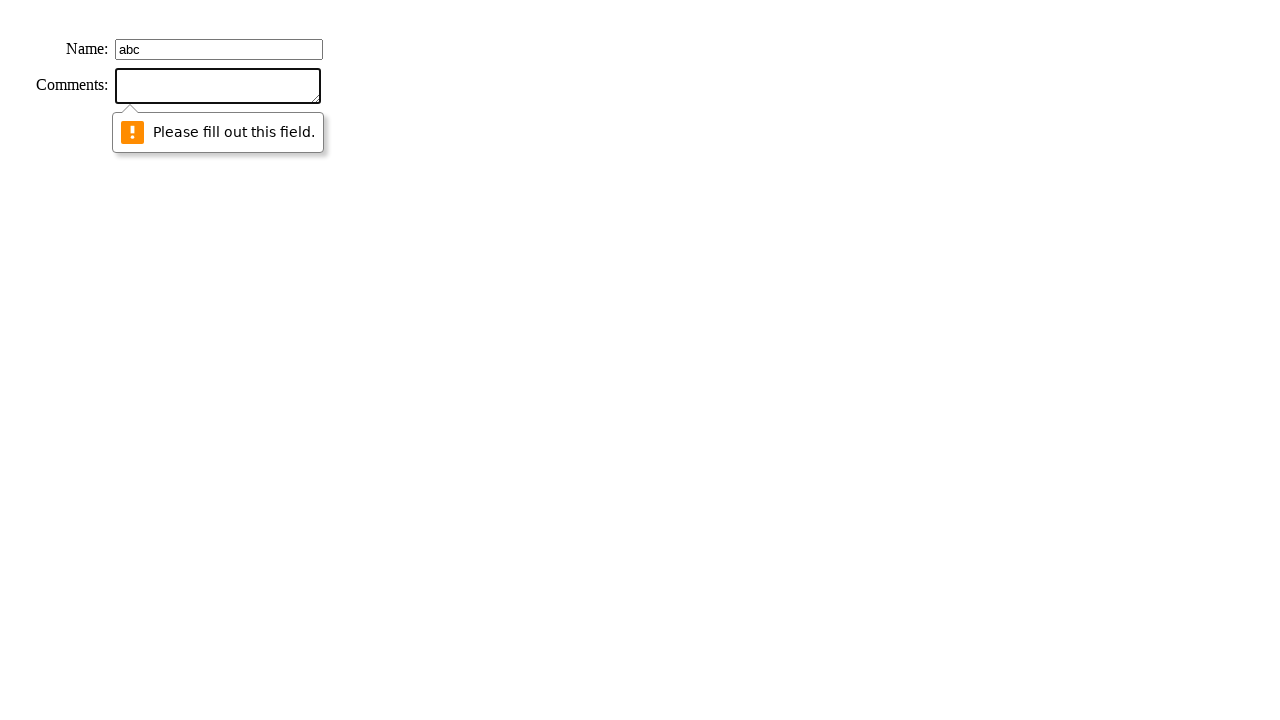